Navigates to the Link Page and verifies the page opened correctly by checking for the Lorem ipsum header.

Starting URL: https://kristinek.github.io/site/examples/po

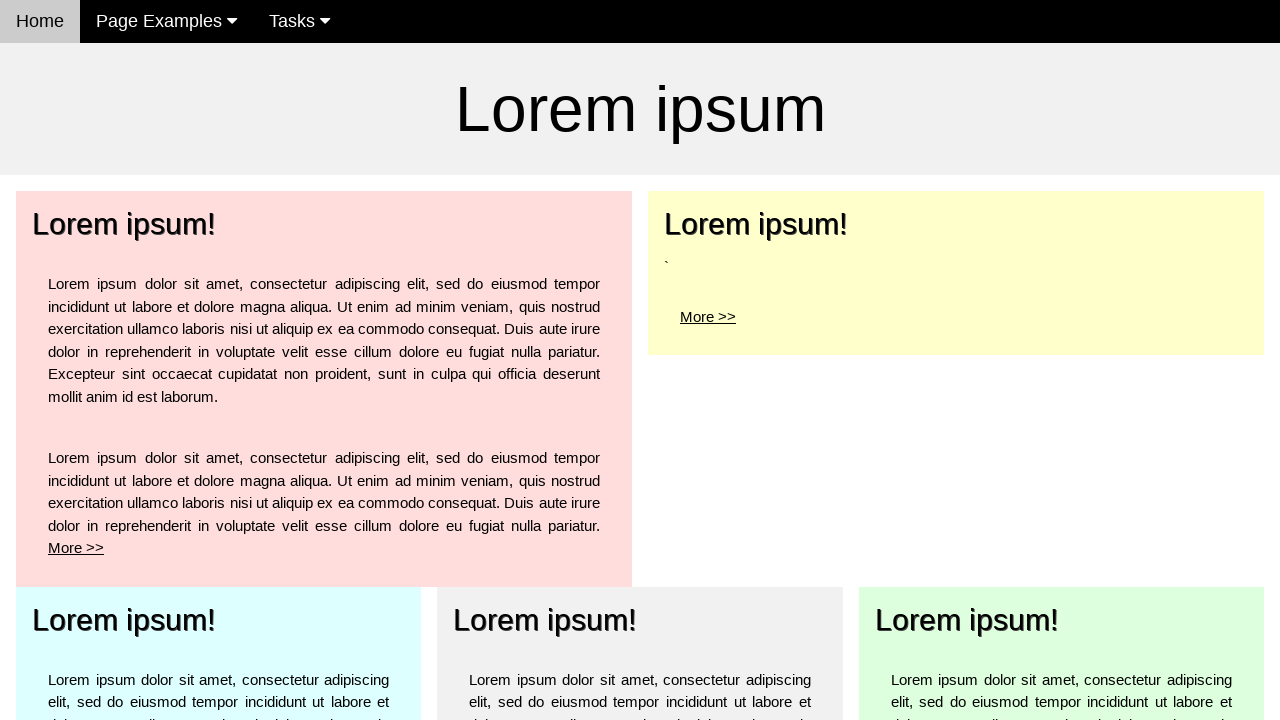

Navigated to Link Page at https://kristinek.github.io/site/examples/po
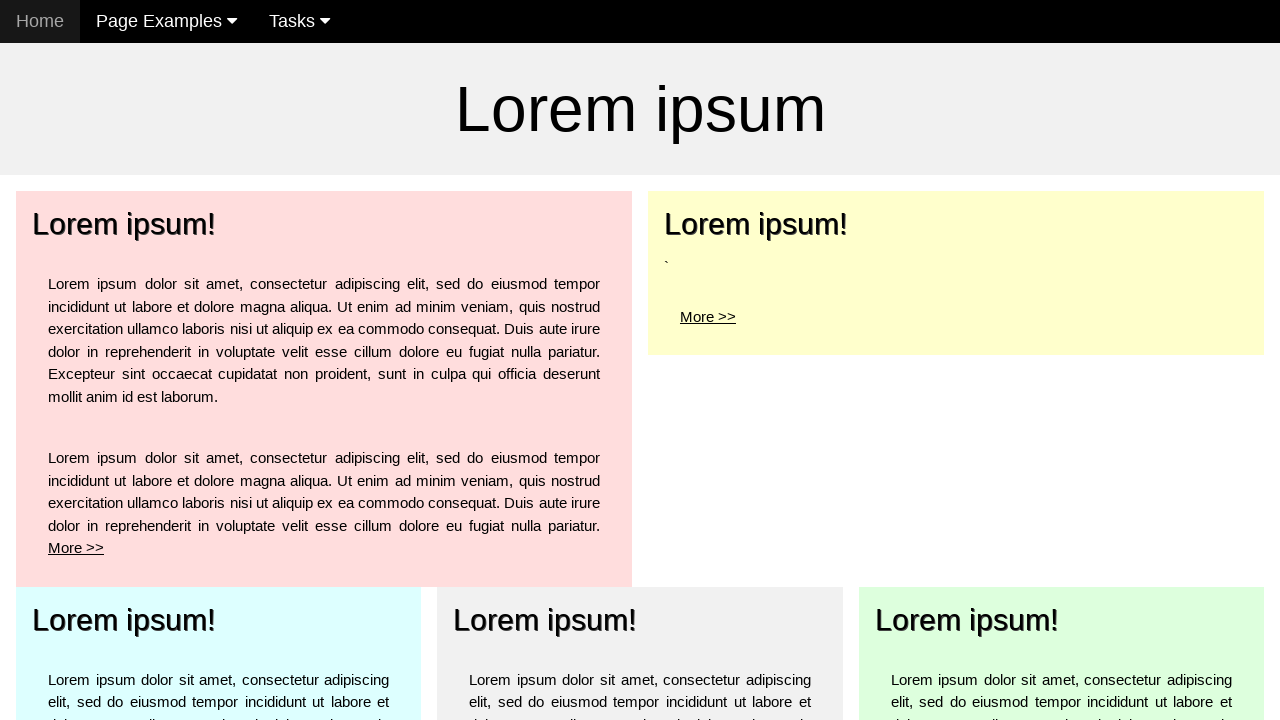

Located Lorem ipsum header element
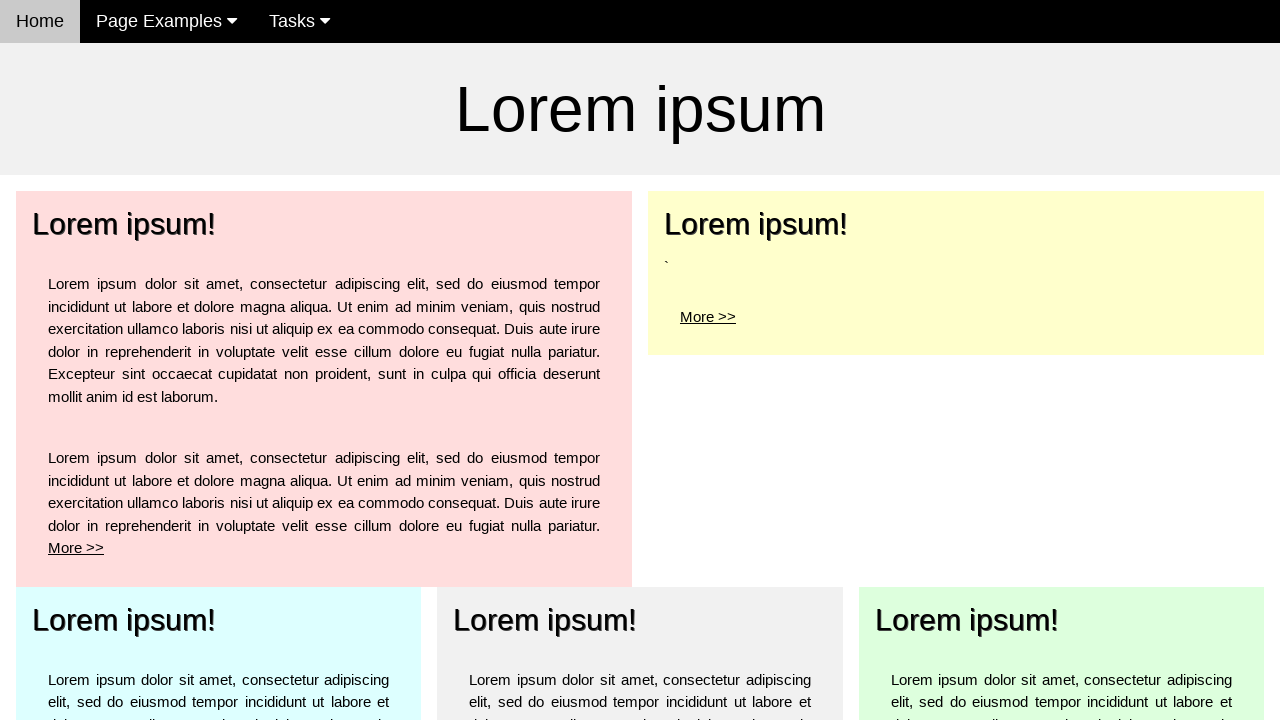

Waited for Lorem ipsum header to be visible
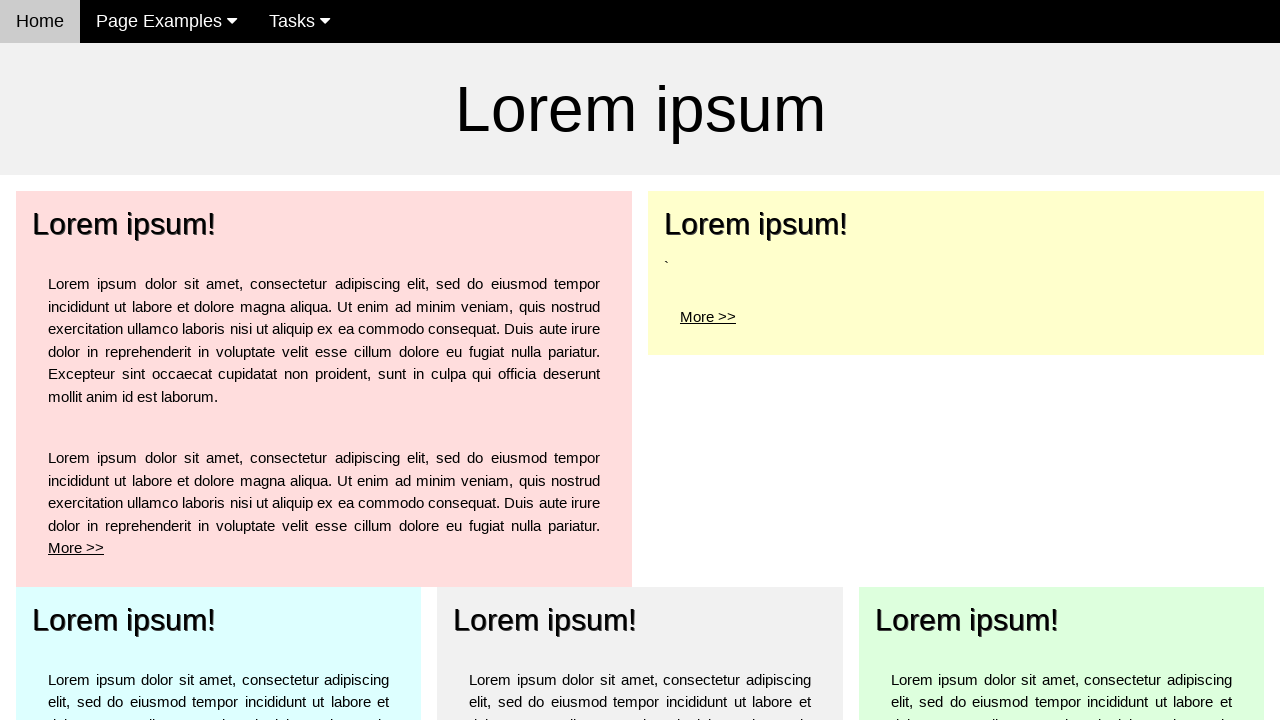

Verified Lorem ipsum header text matches expected content
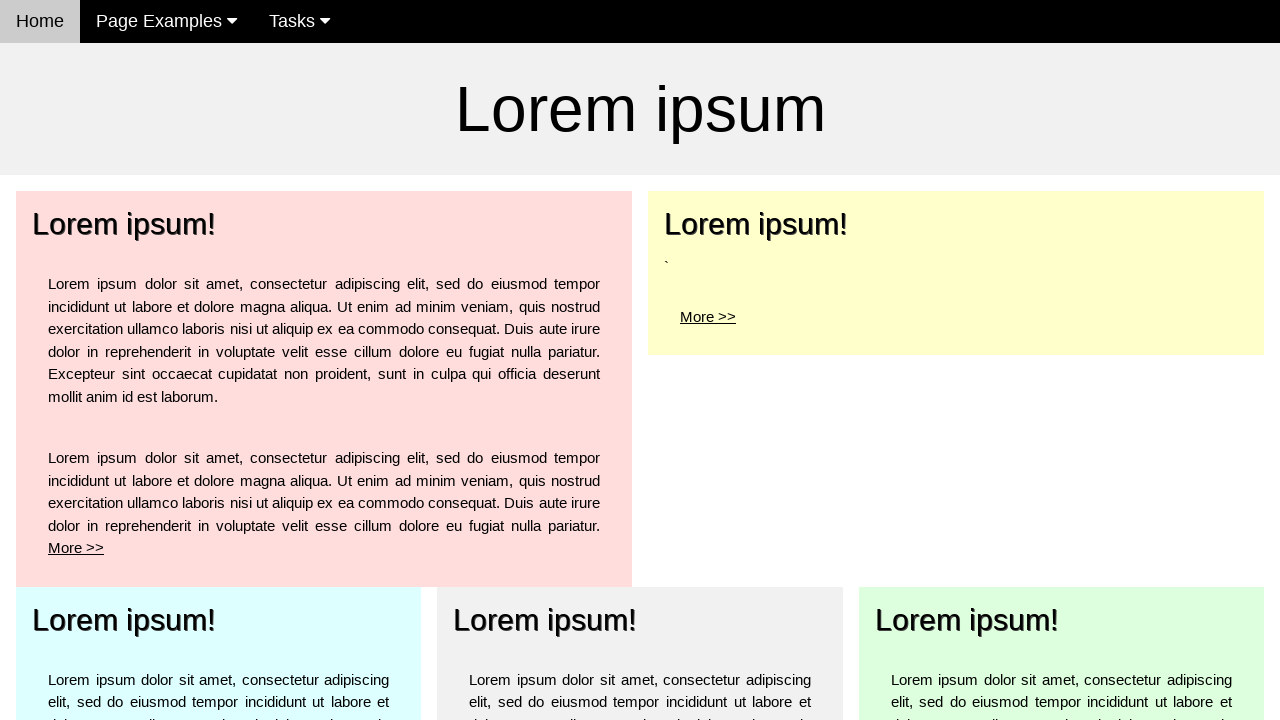

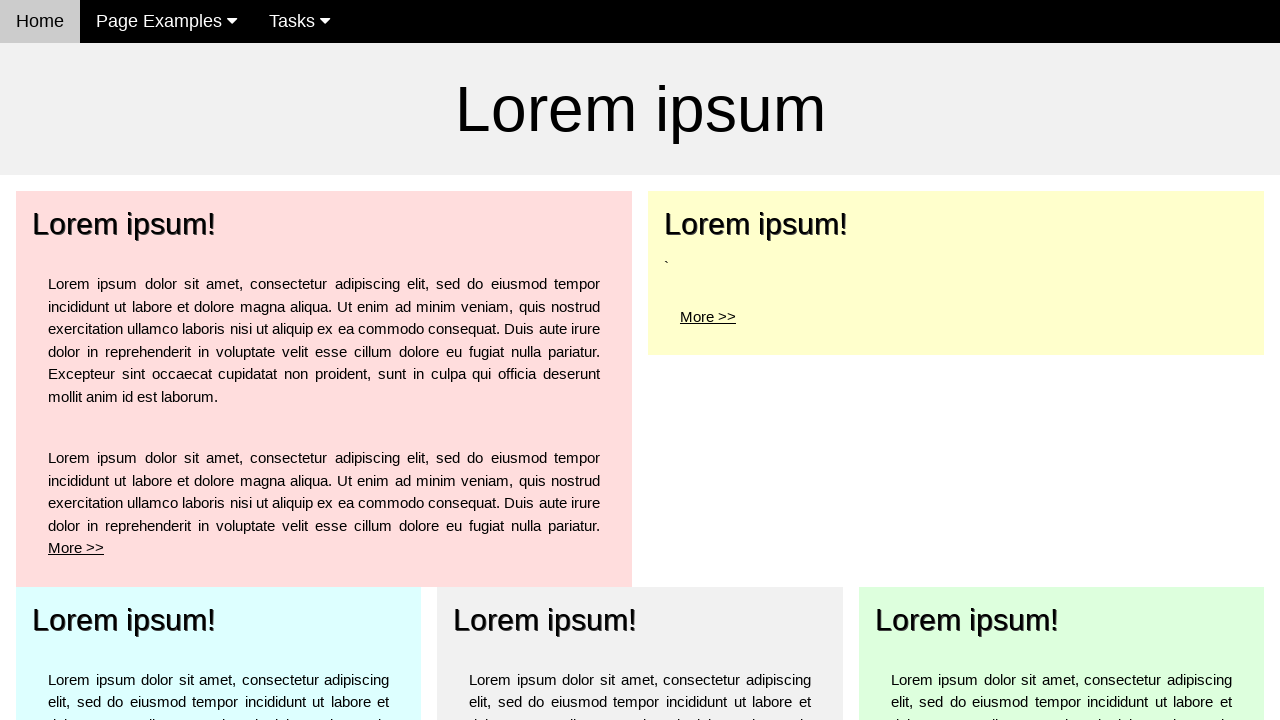